Tests dropdown selection using Playwright's built-in select_option method to choose "Option 1" by text, then verifies the selection.

Starting URL: https://the-internet.herokuapp.com/dropdown

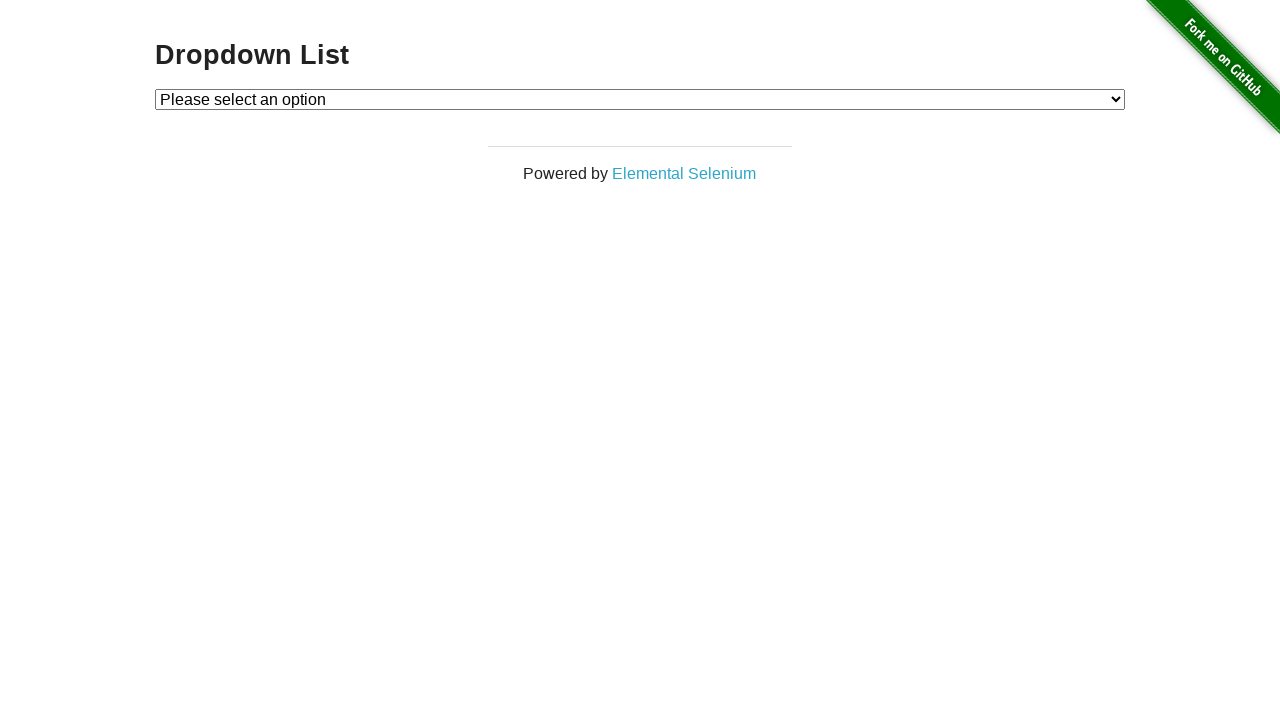

Selected 'Option 1' from dropdown using select_option method on #dropdown
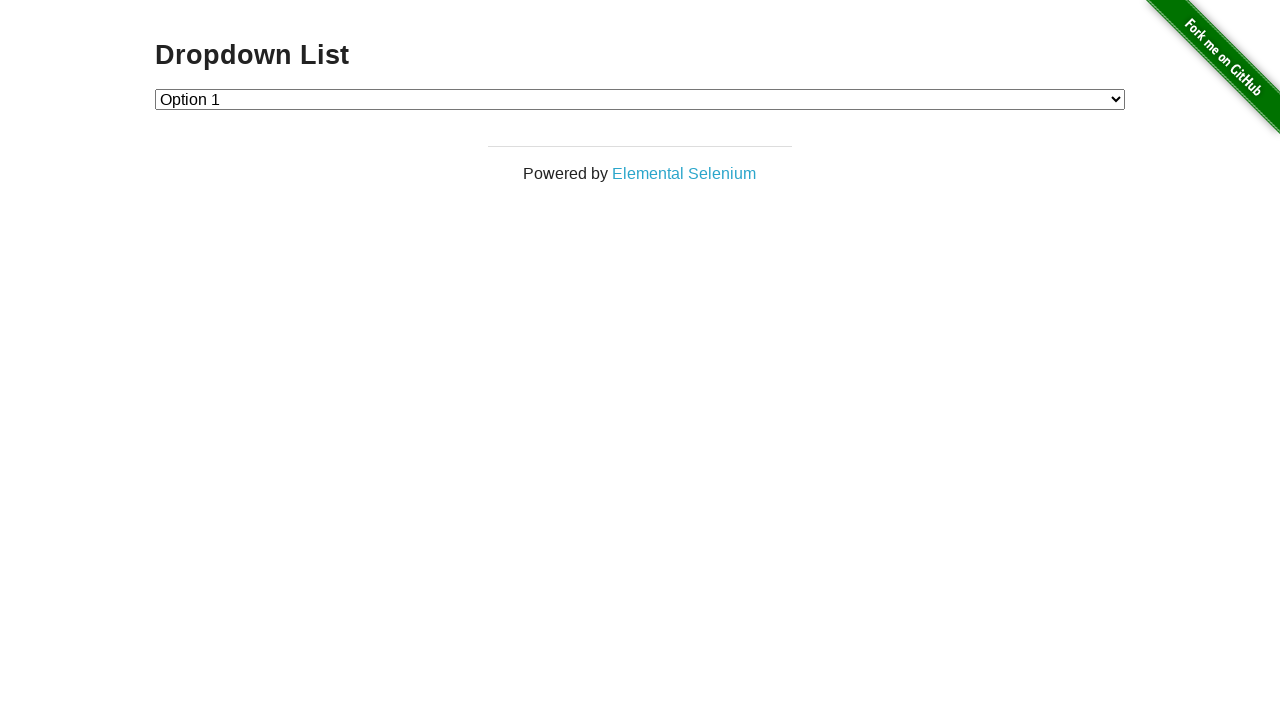

Retrieved text content of selected dropdown option
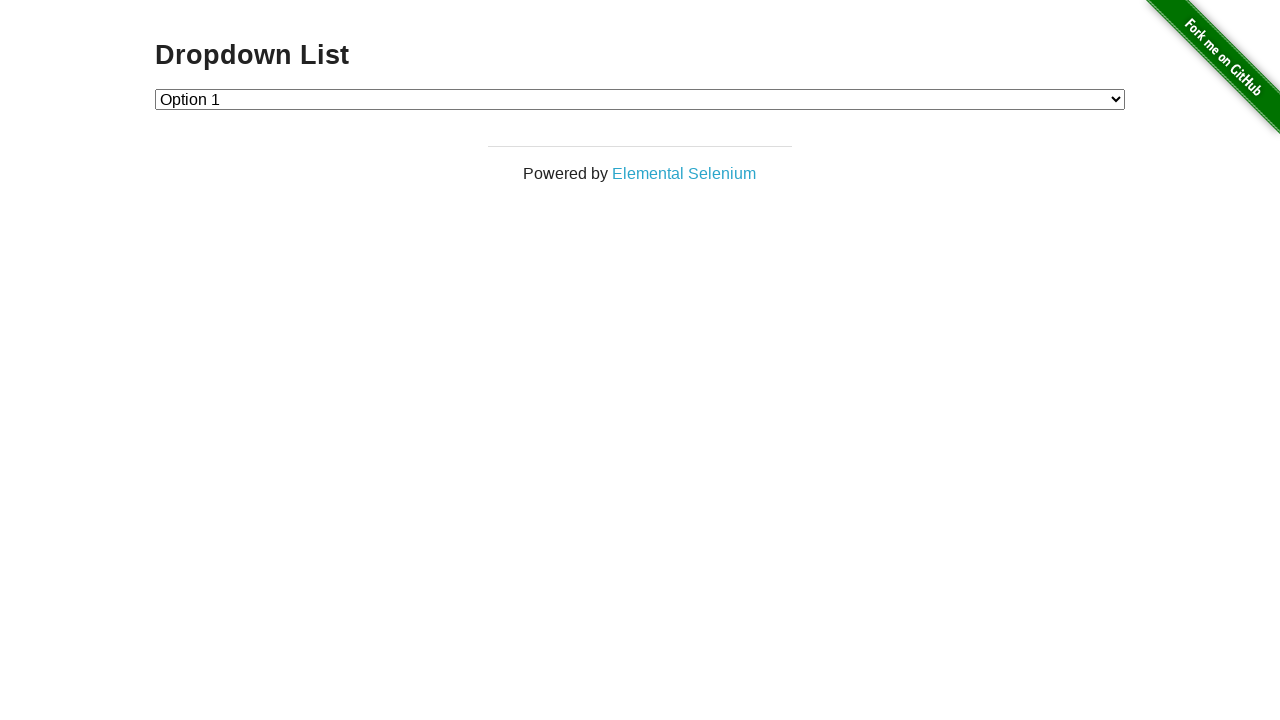

Verified that selected option text equals 'Option 1'
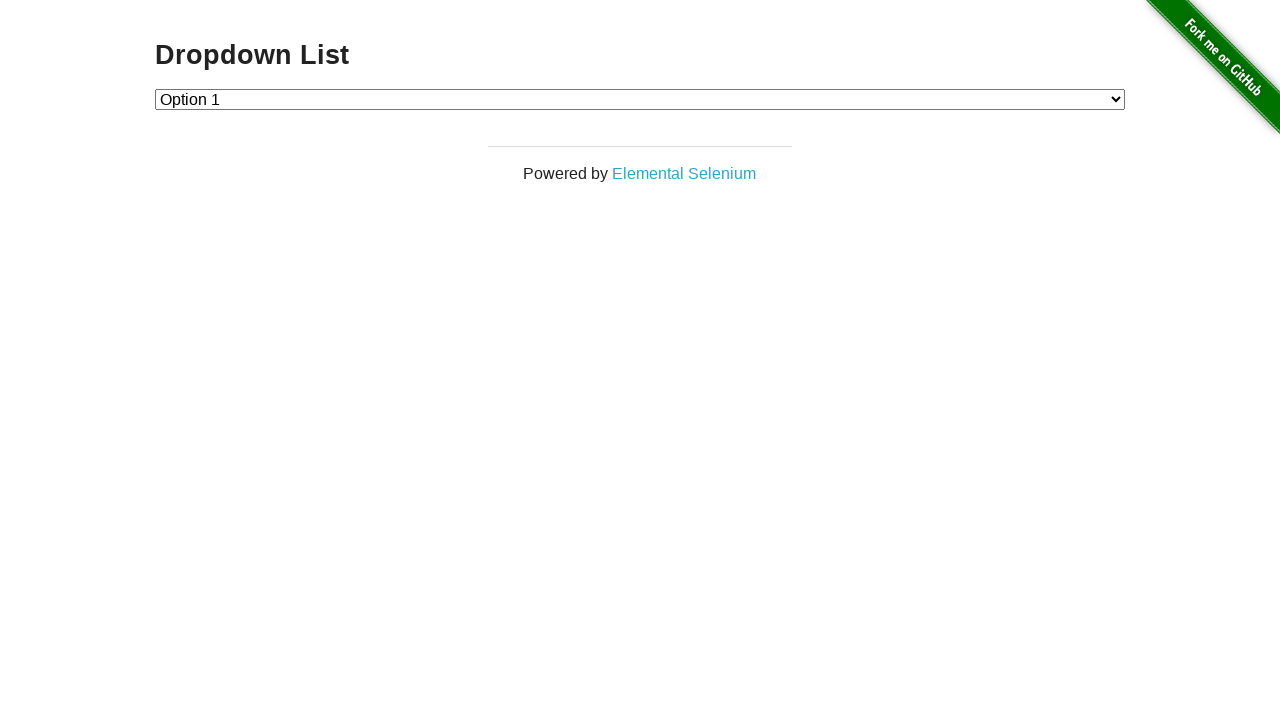

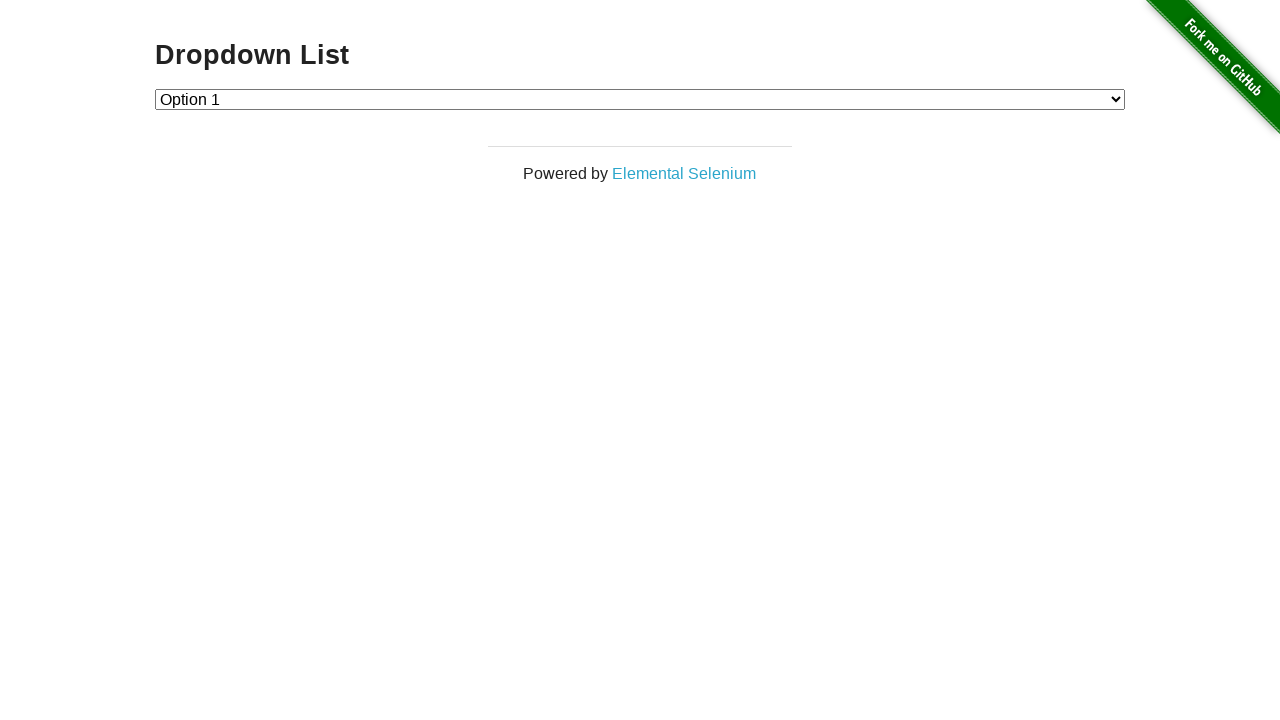